Tests date picker functionality by selecting a specific date (June 15, 2014) and validating the selected values in the input fields

Starting URL: https://rahulshettyacademy.com/seleniumPractise/#/offers

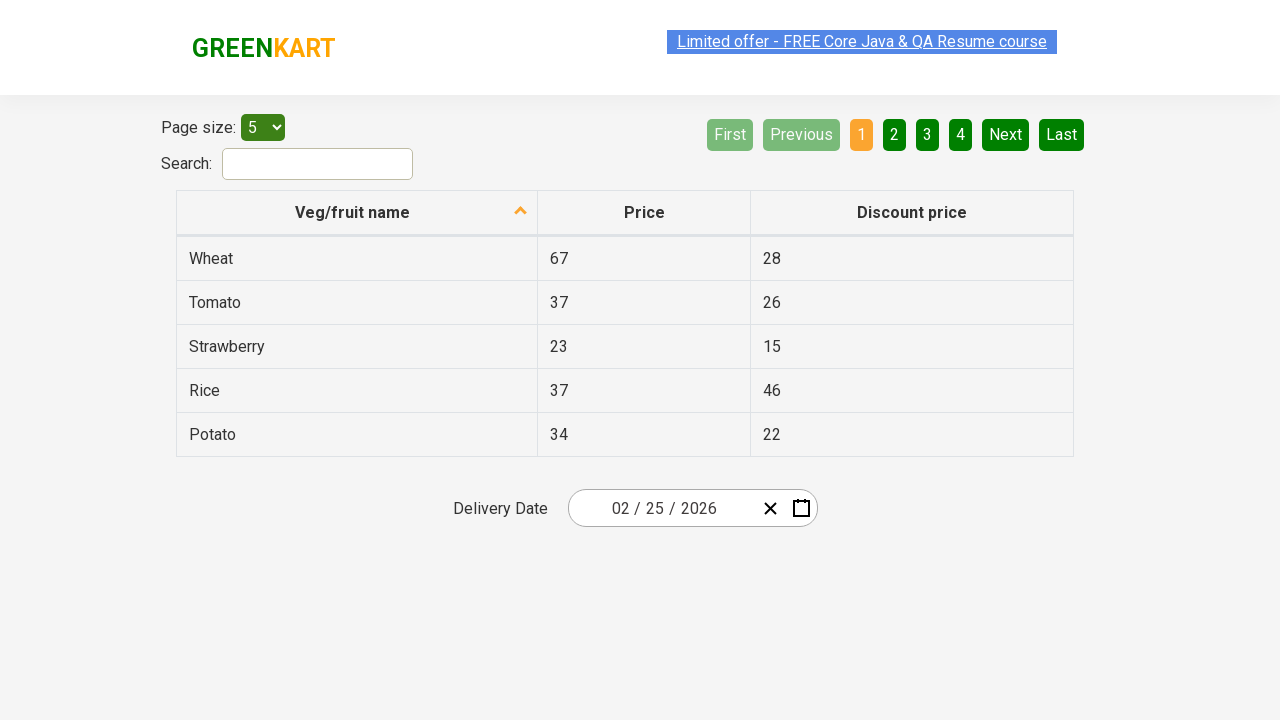

Clicked date picker input group to open the calendar at (662, 508) on .react-date-picker__inputGroup
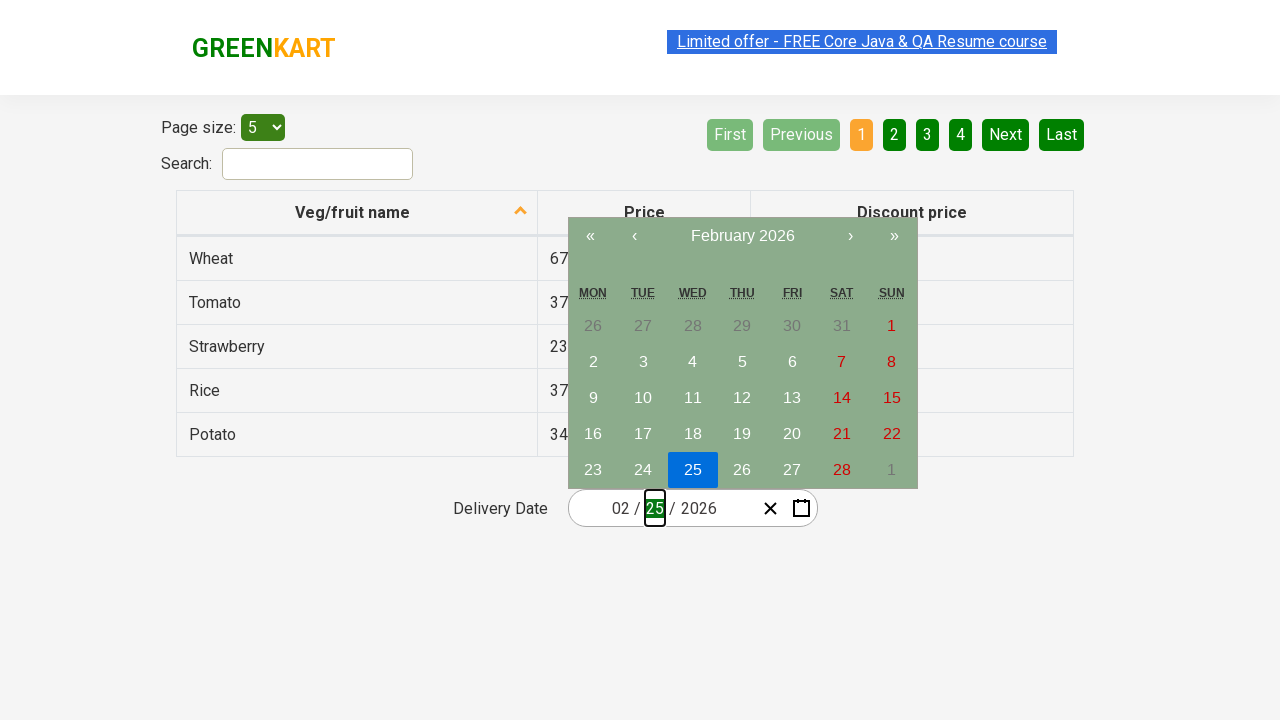

Clicked navigation label to navigate to month view at (742, 236) on .react-calendar__navigation__label
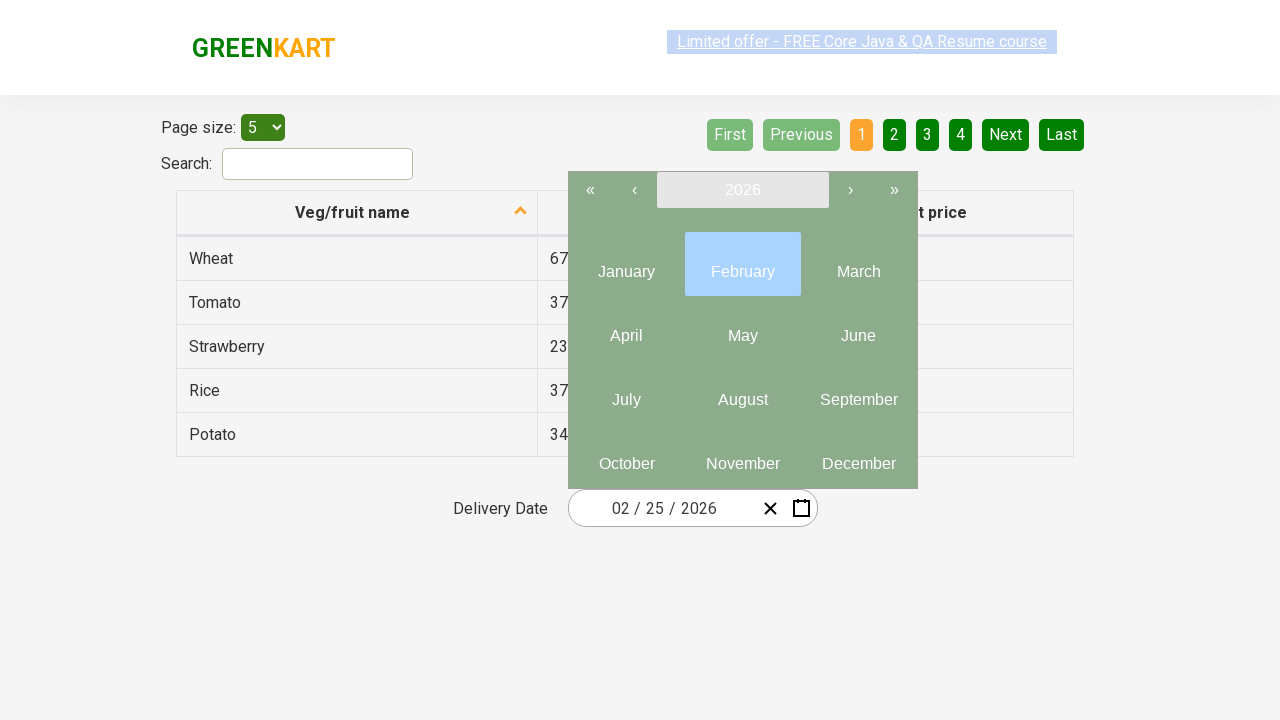

Clicked navigation label again to navigate to year view at (742, 190) on .react-calendar__navigation__label
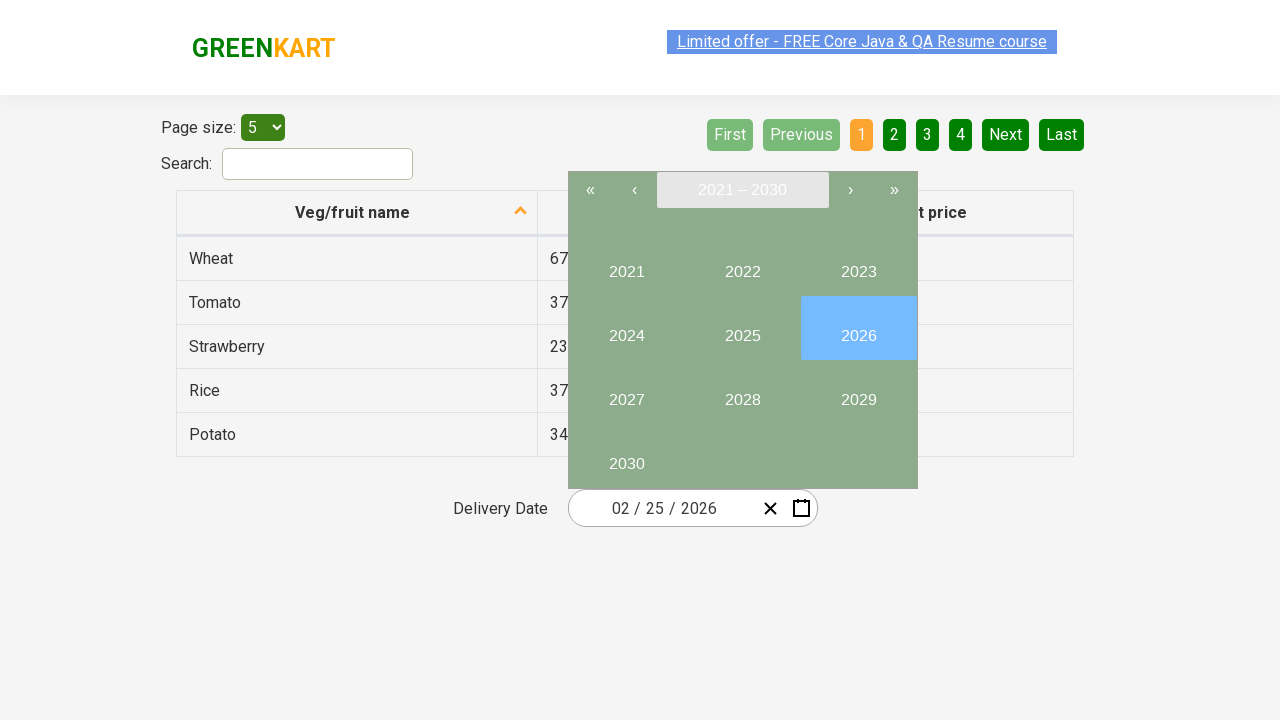

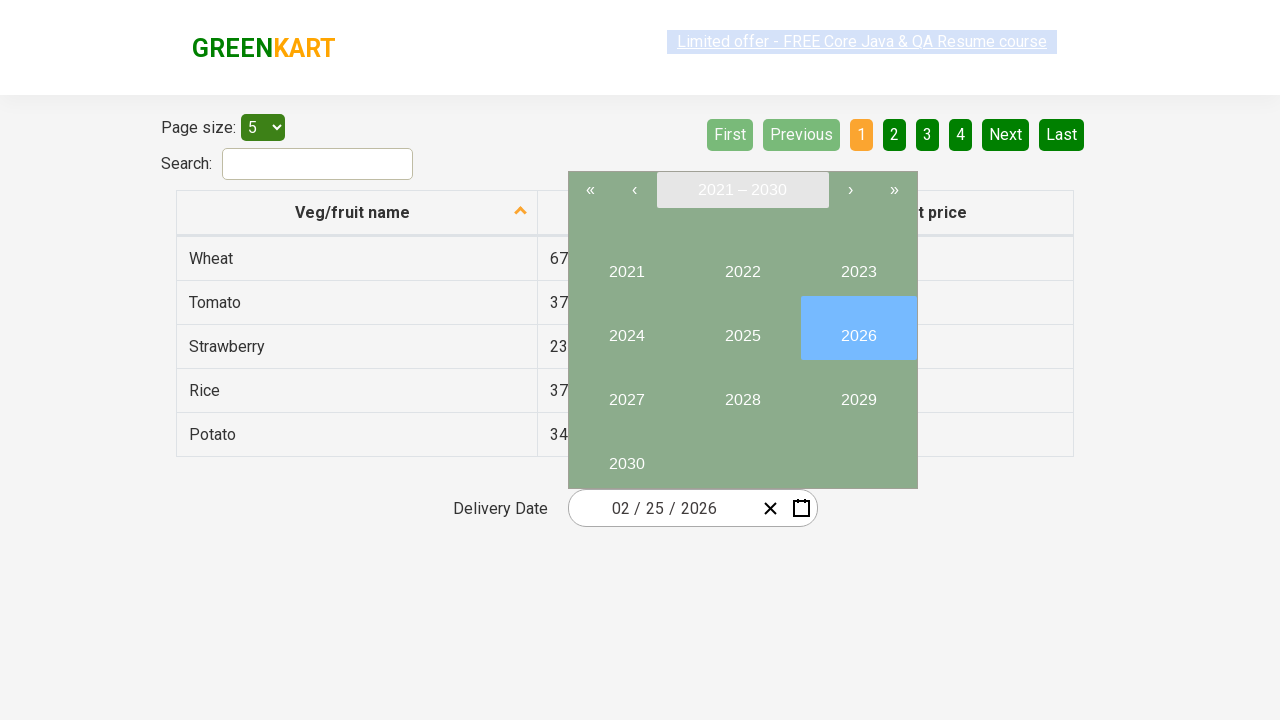